Tests dynamic controls functionality by clicking Remove button, verifying "It's gone!" message appears, then clicking Add button and verifying "It's back!" message appears

Starting URL: https://the-internet.herokuapp.com/dynamic_controls

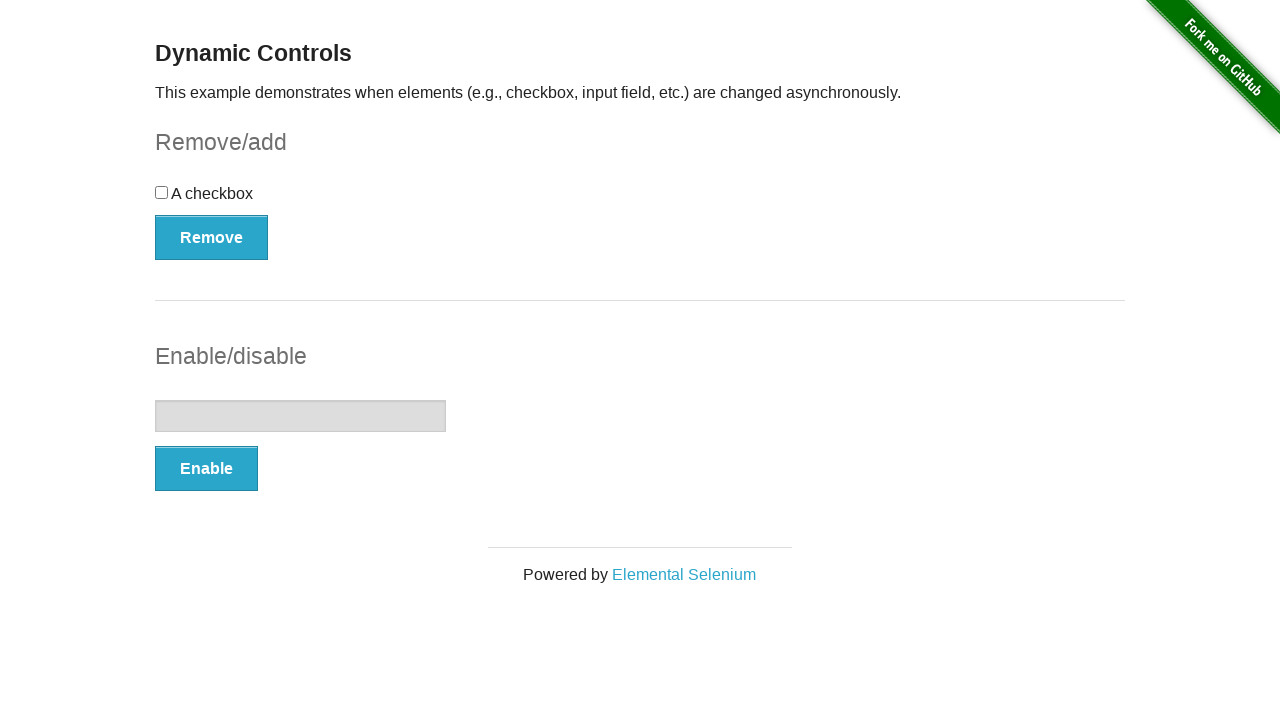

Clicked Remove button at (212, 237) on xpath=//button[.='Remove']
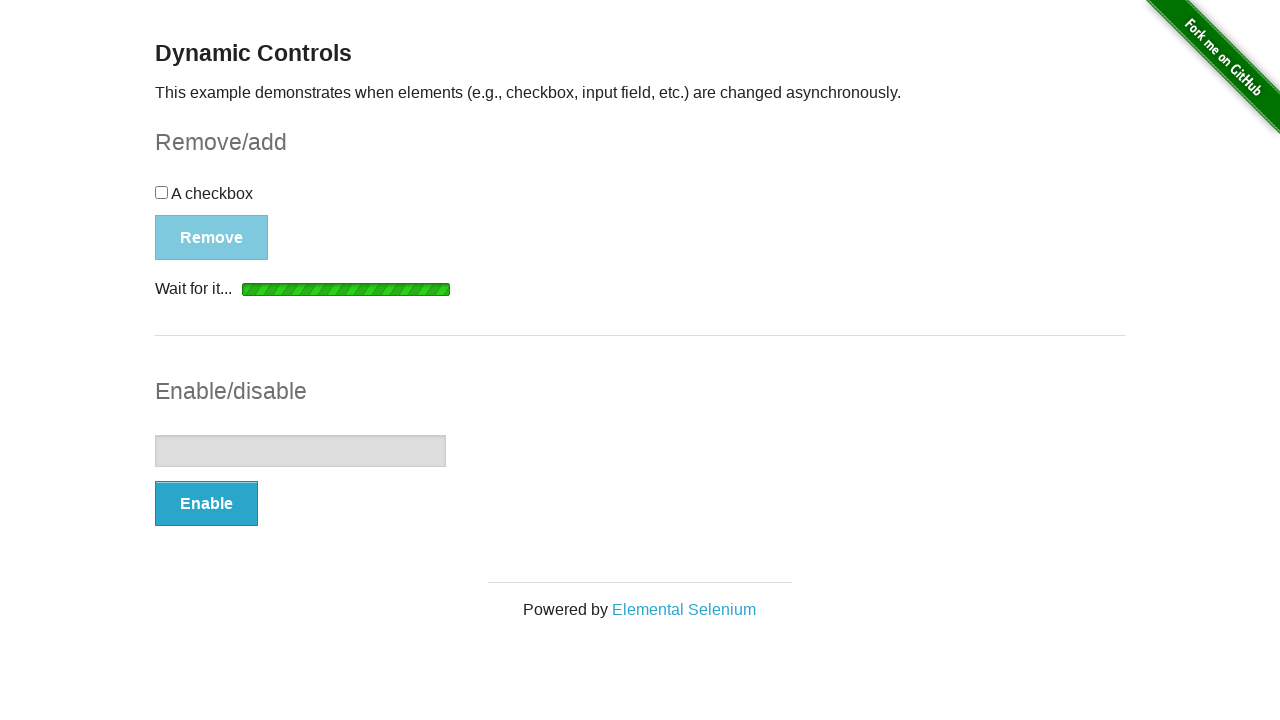

Waited for message element to appear
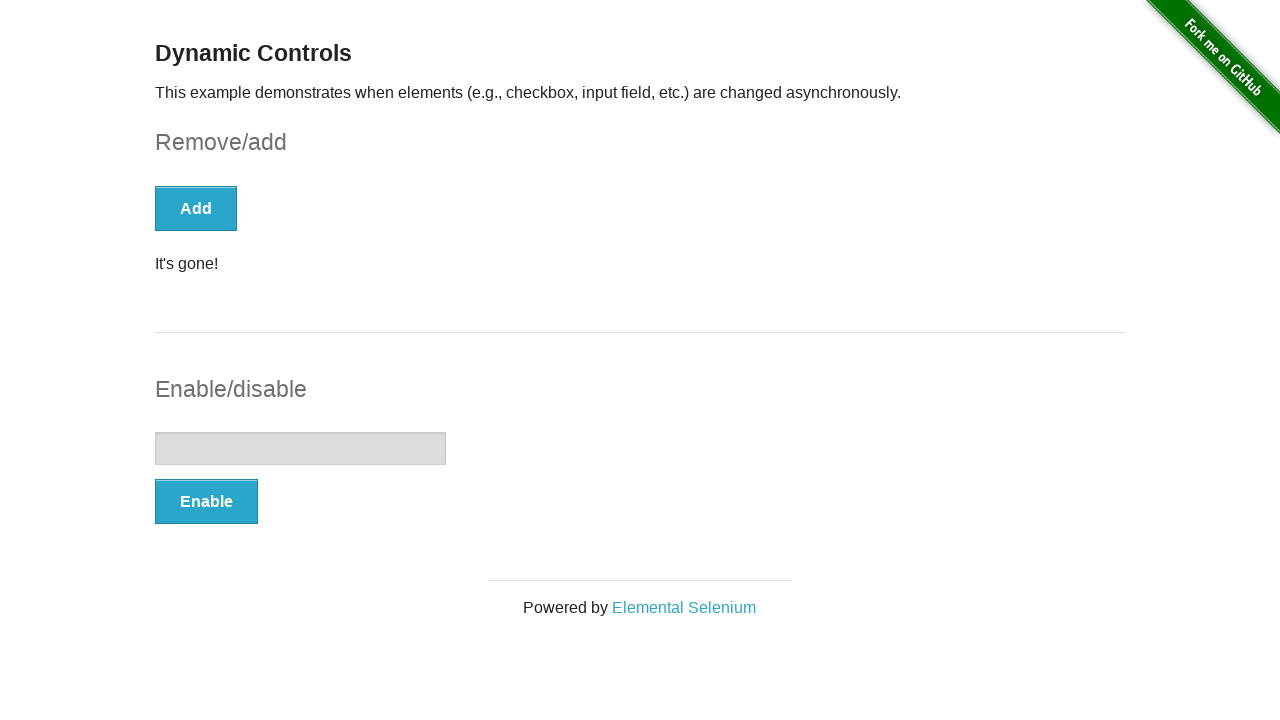

Verified 'It's gone!' message appeared after Remove button click
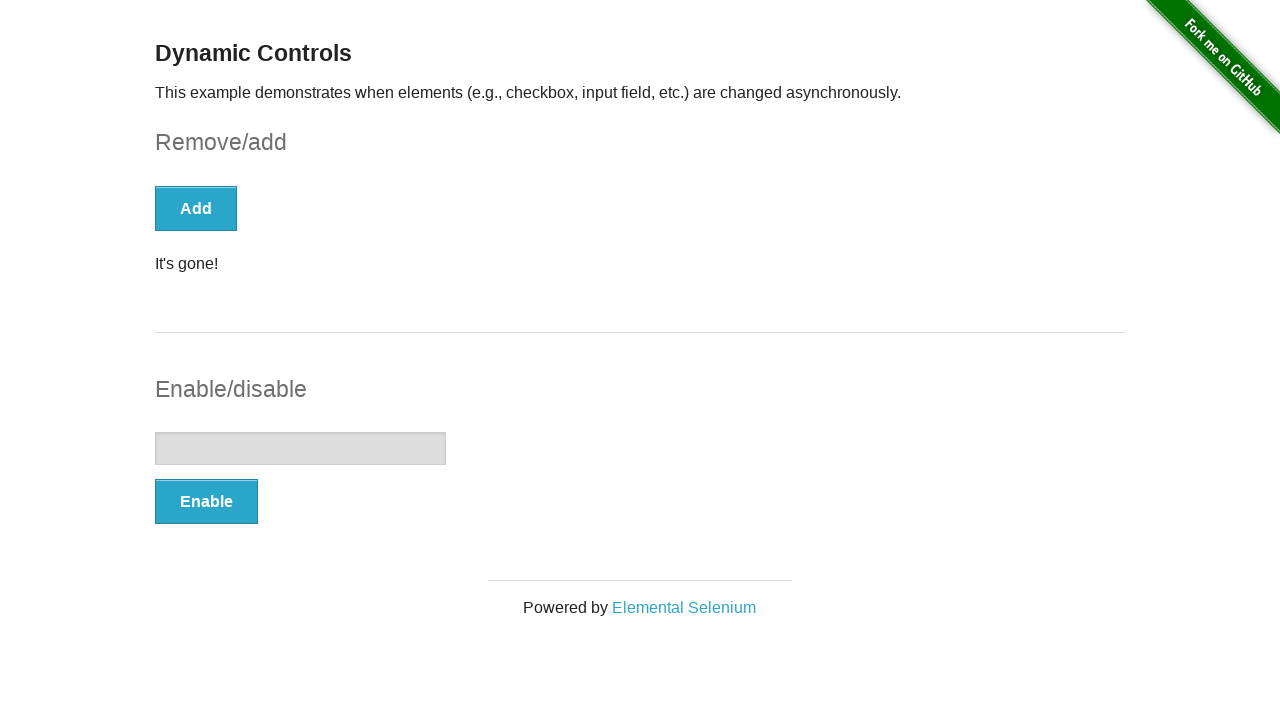

Clicked Add button at (196, 208) on xpath=//button[.='Add']
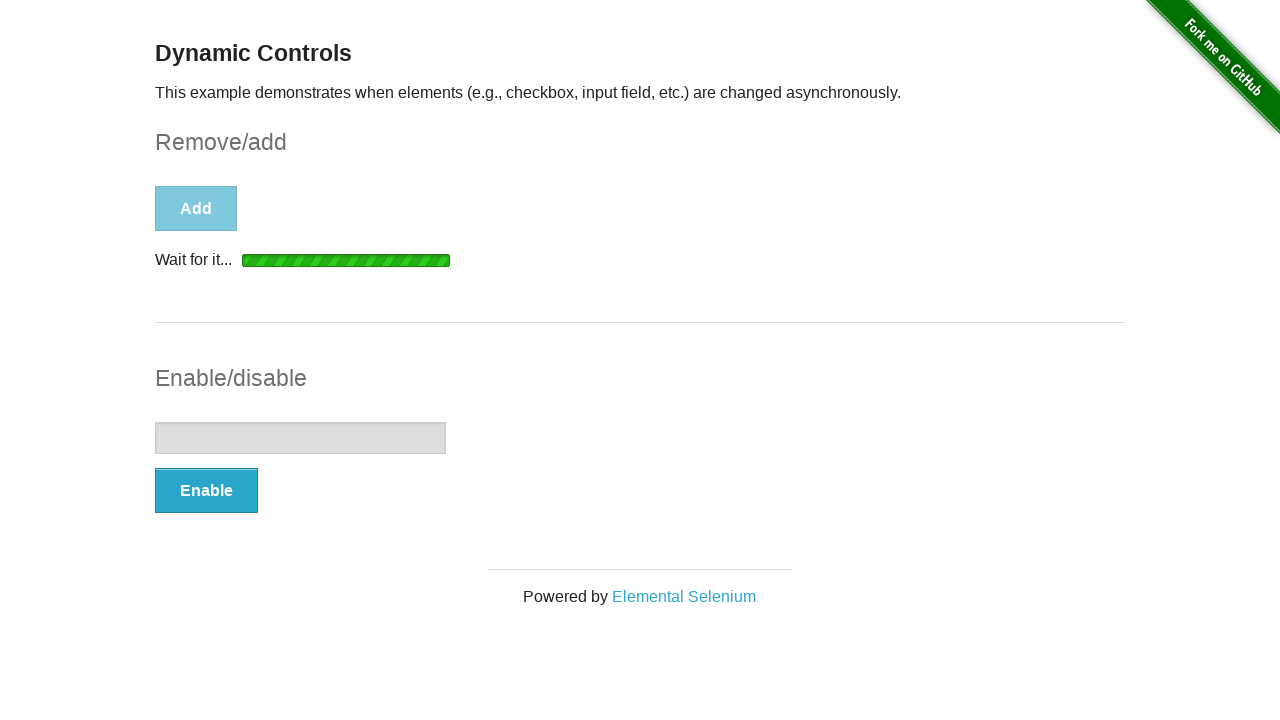

Waited for message element to update
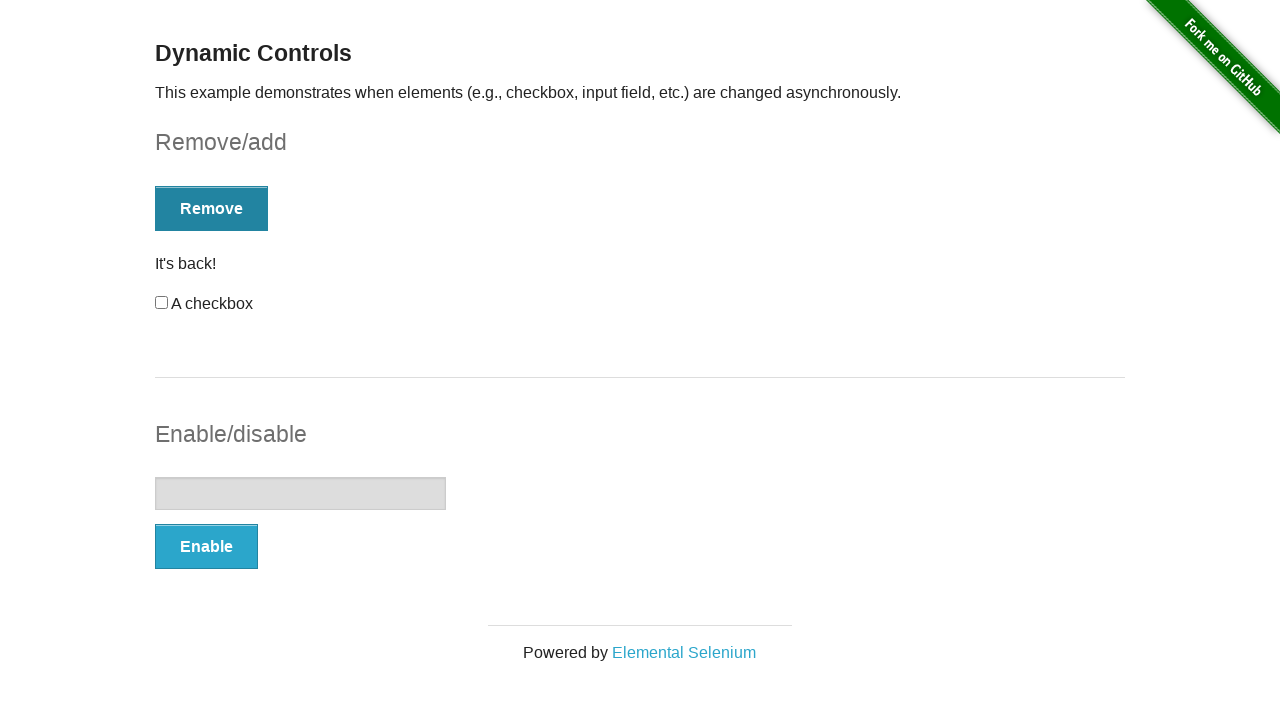

Located message element
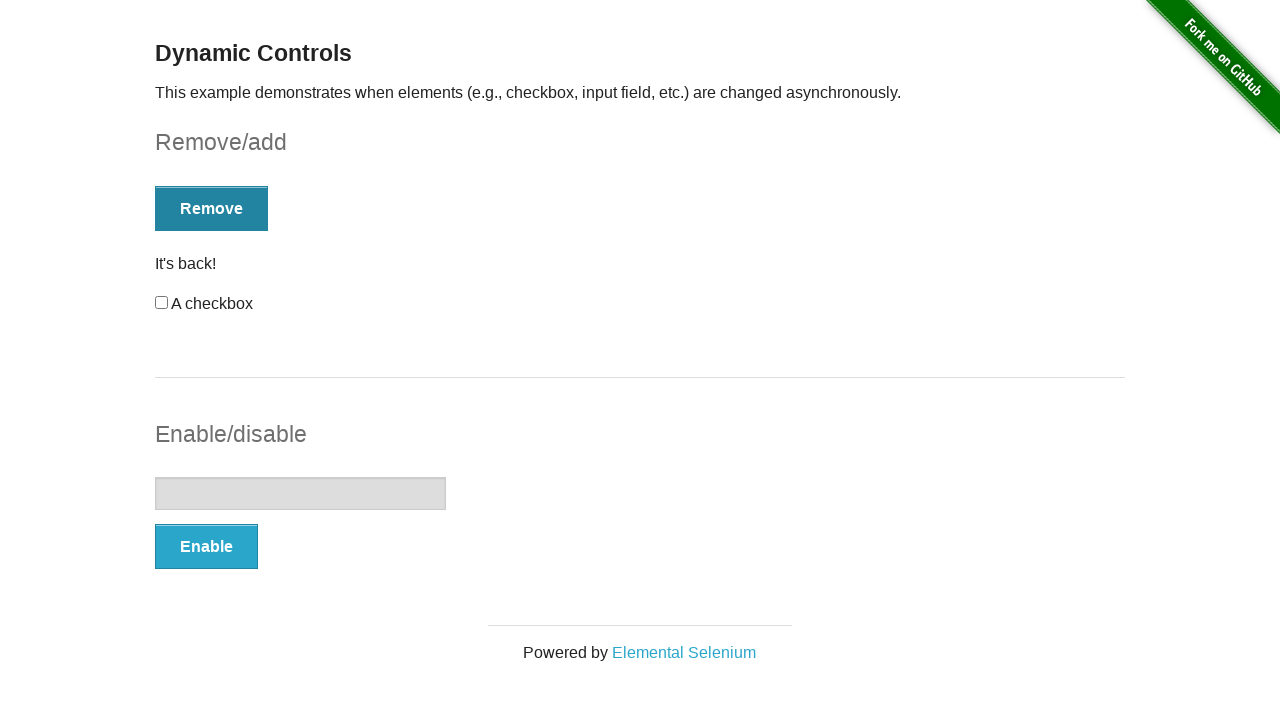

Verified 'It's back!' message appeared after Add button click
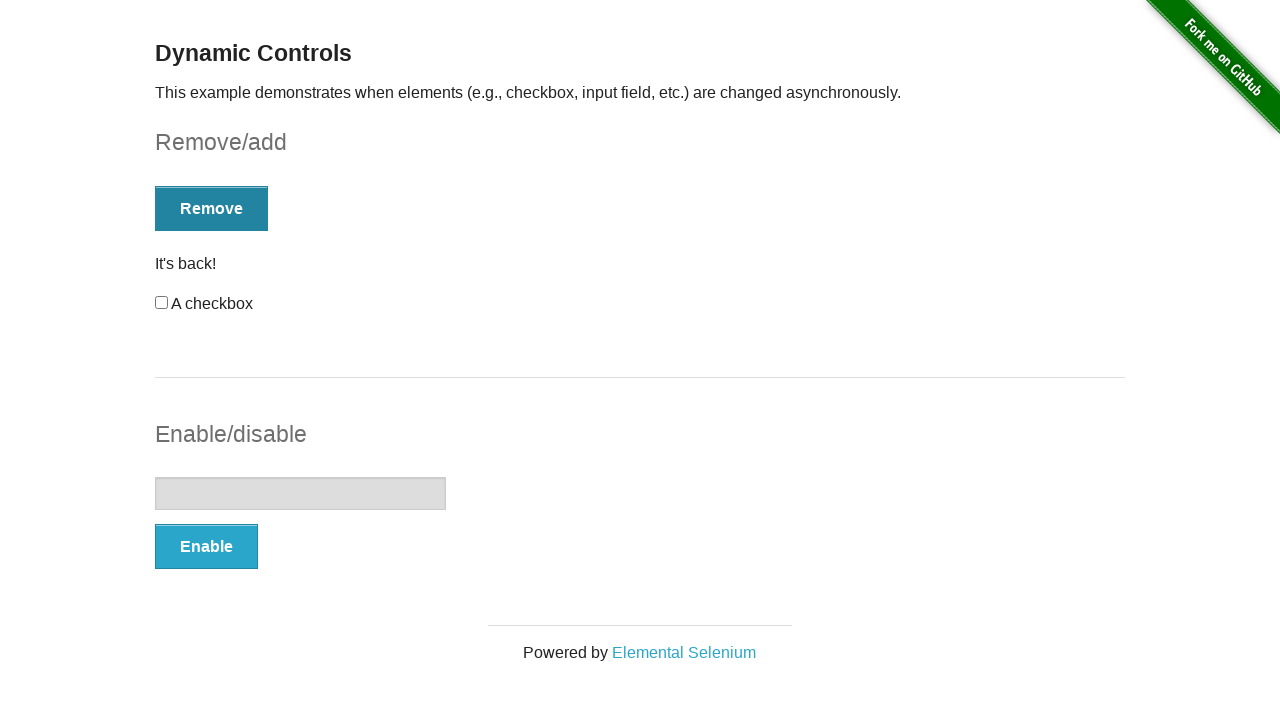

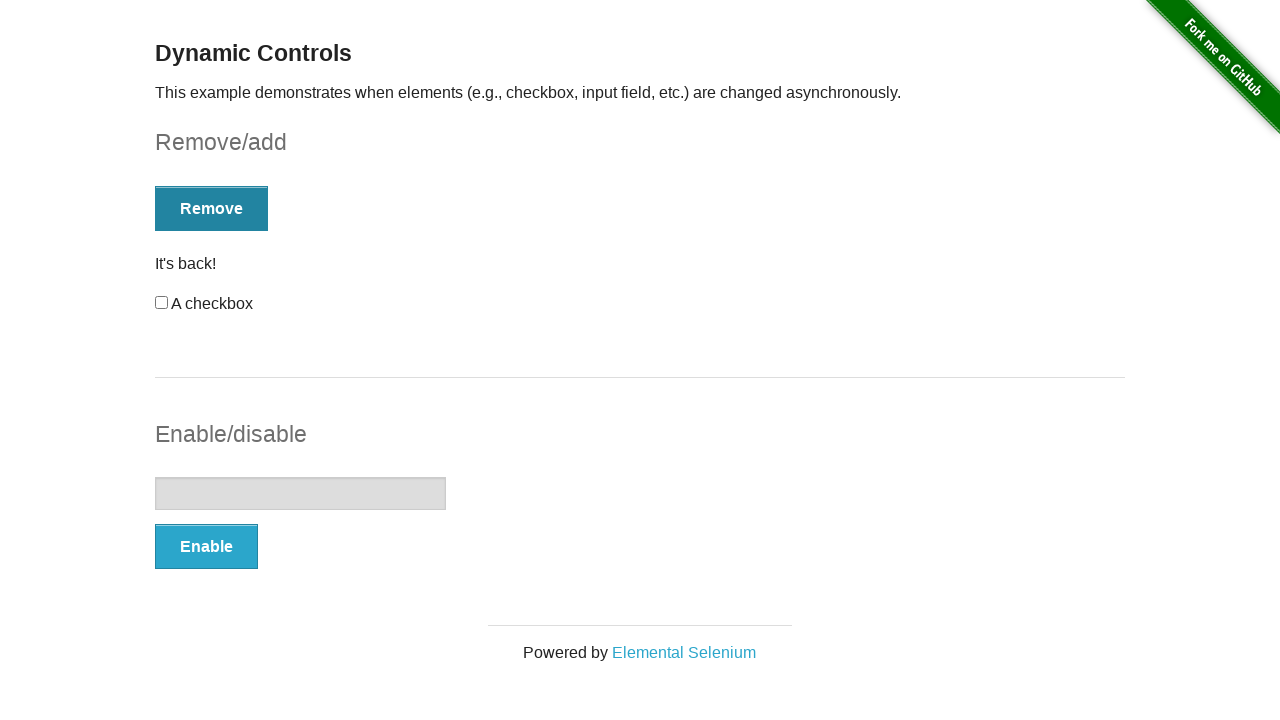